Navigates through links and waits for 'Hello' element to exist using custom wait function

Starting URL: https://teserat.github.io/welcome/

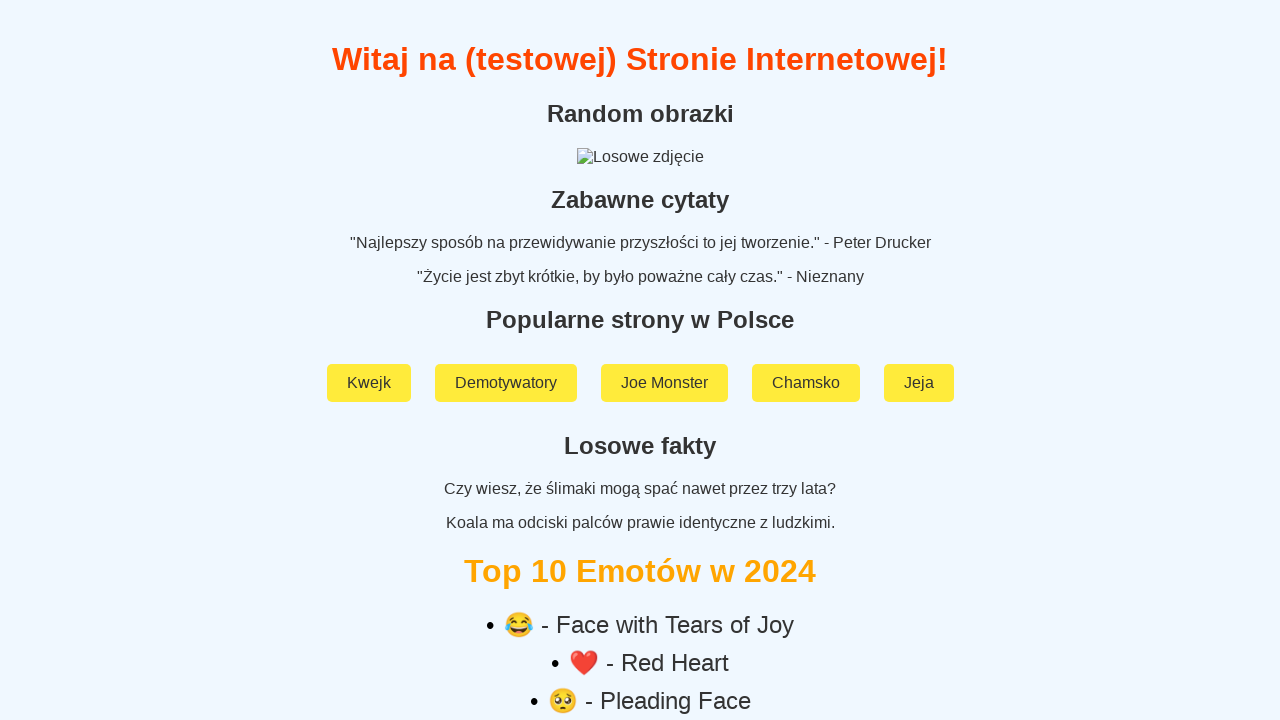

Clicked on 'Rozchodniak' link at (640, 592) on a:text('Rozchodniak')
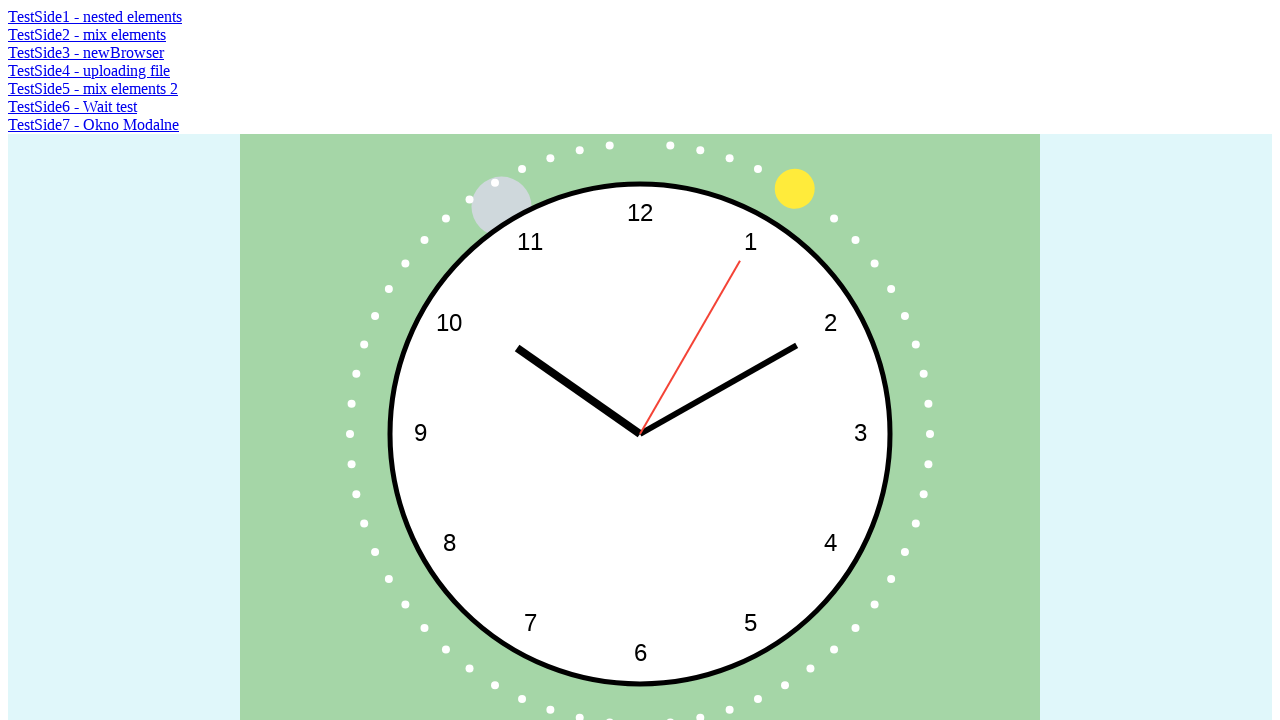

Clicked on 'TestSide6 - Wait test' link at (72, 106) on a:text('TestSide6 - Wait test')
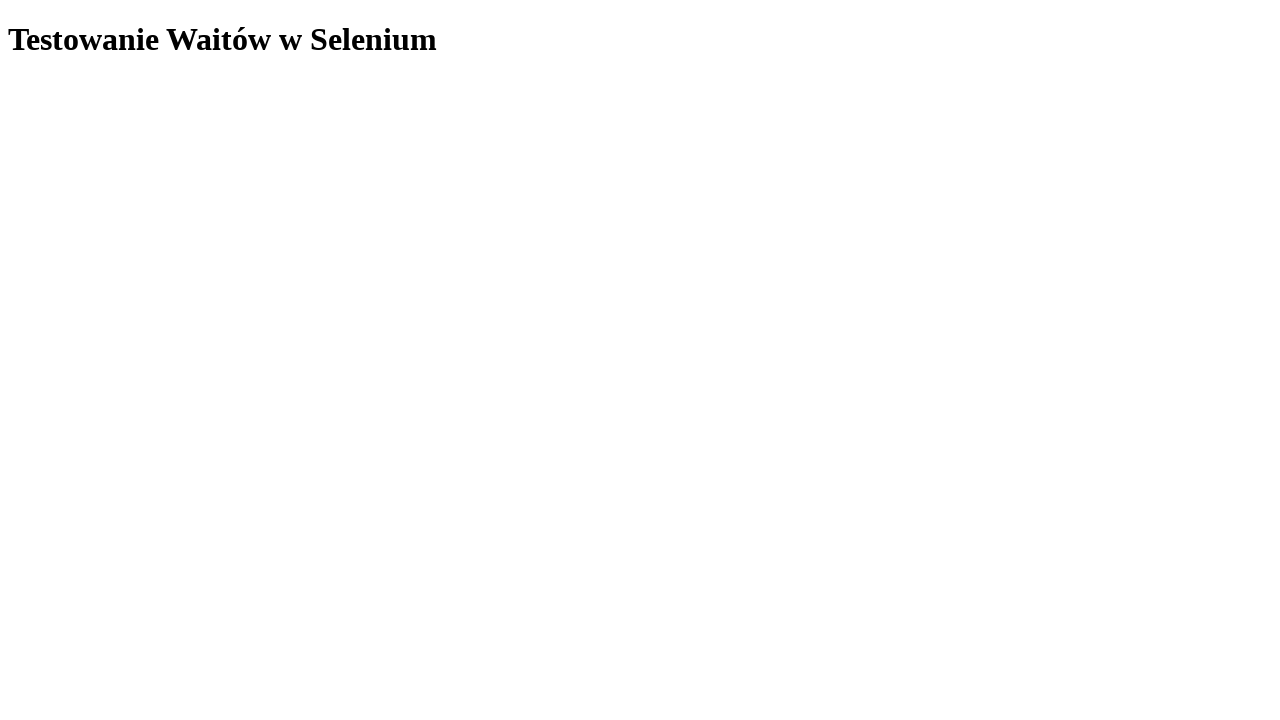

Waited for 'Hello' element to be attached to DOM
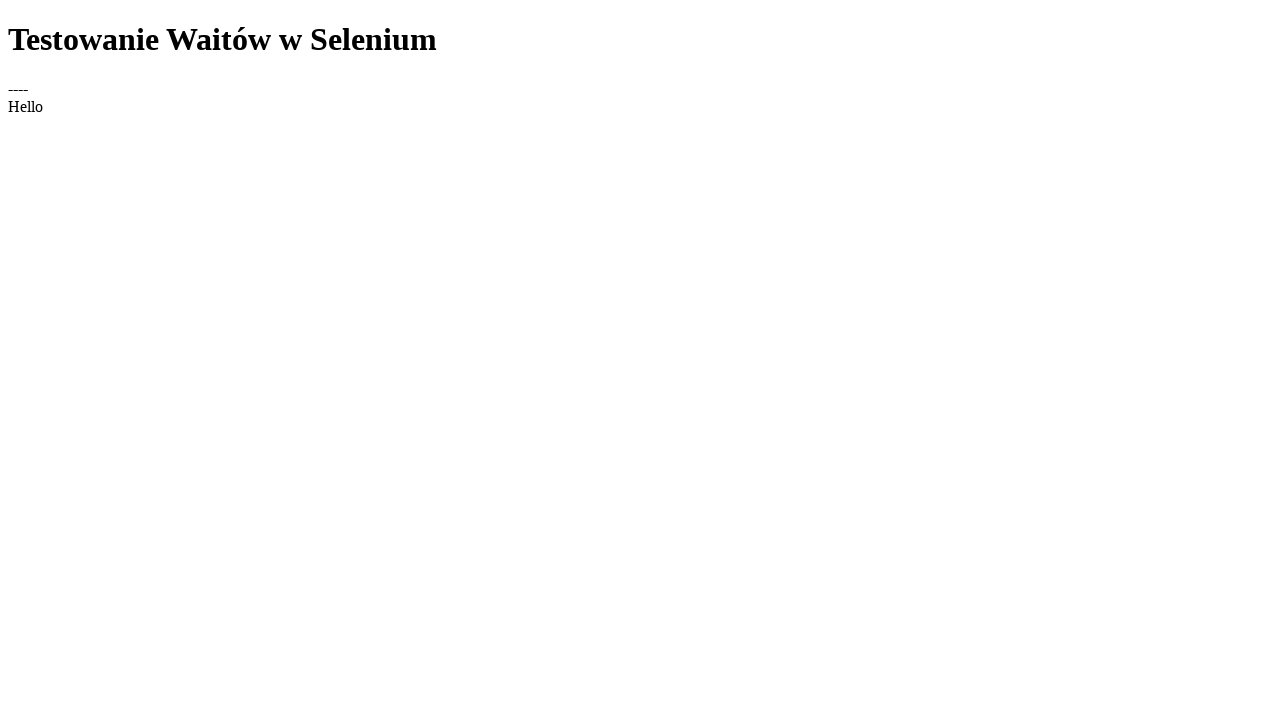

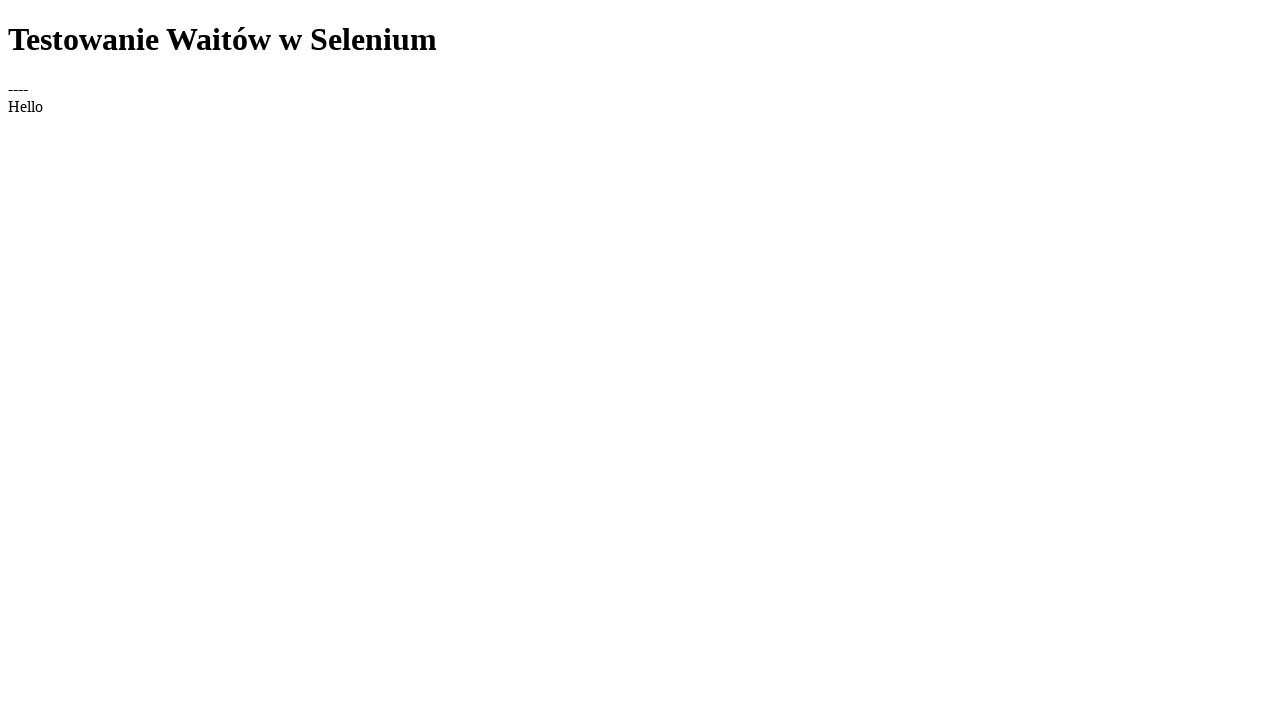